Tests the Disappearing Elements page by navigating to it and verifying that 5 menu elements are present.

Starting URL: https://the-internet.herokuapp.com/

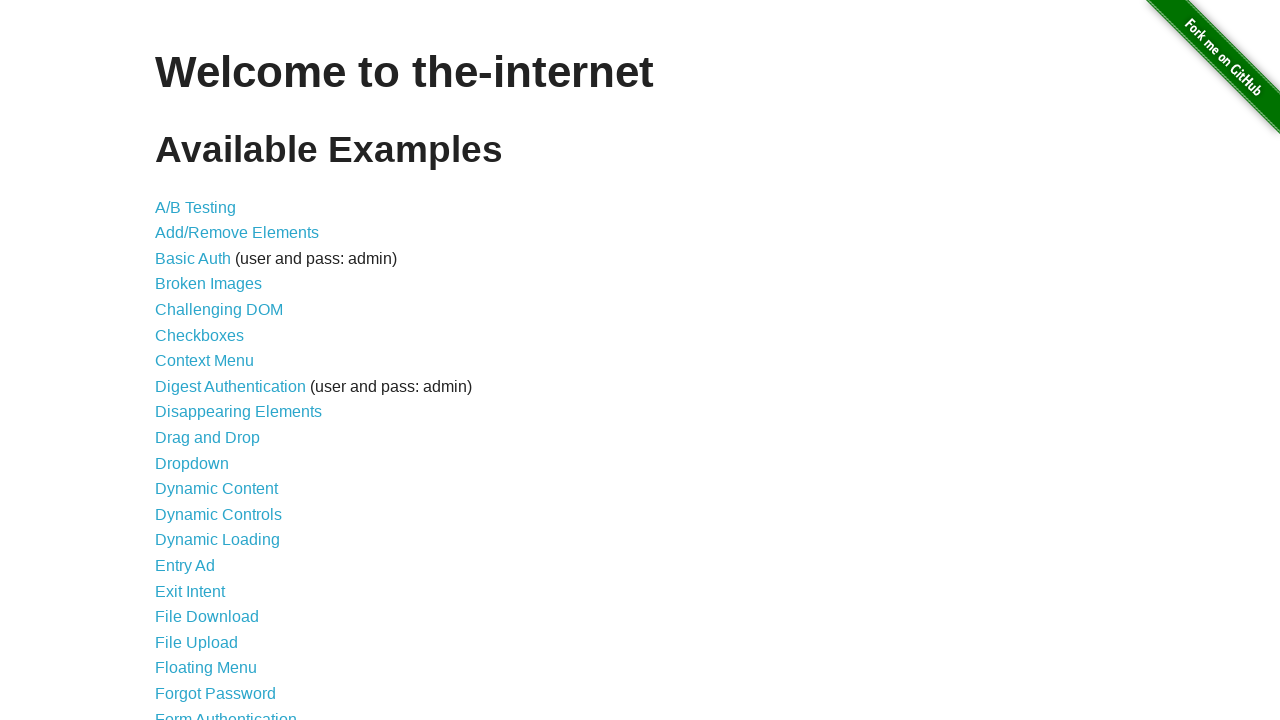

Clicked on Disappearing Elements link at (238, 412) on xpath=//a[@href='/disappearing_elements']
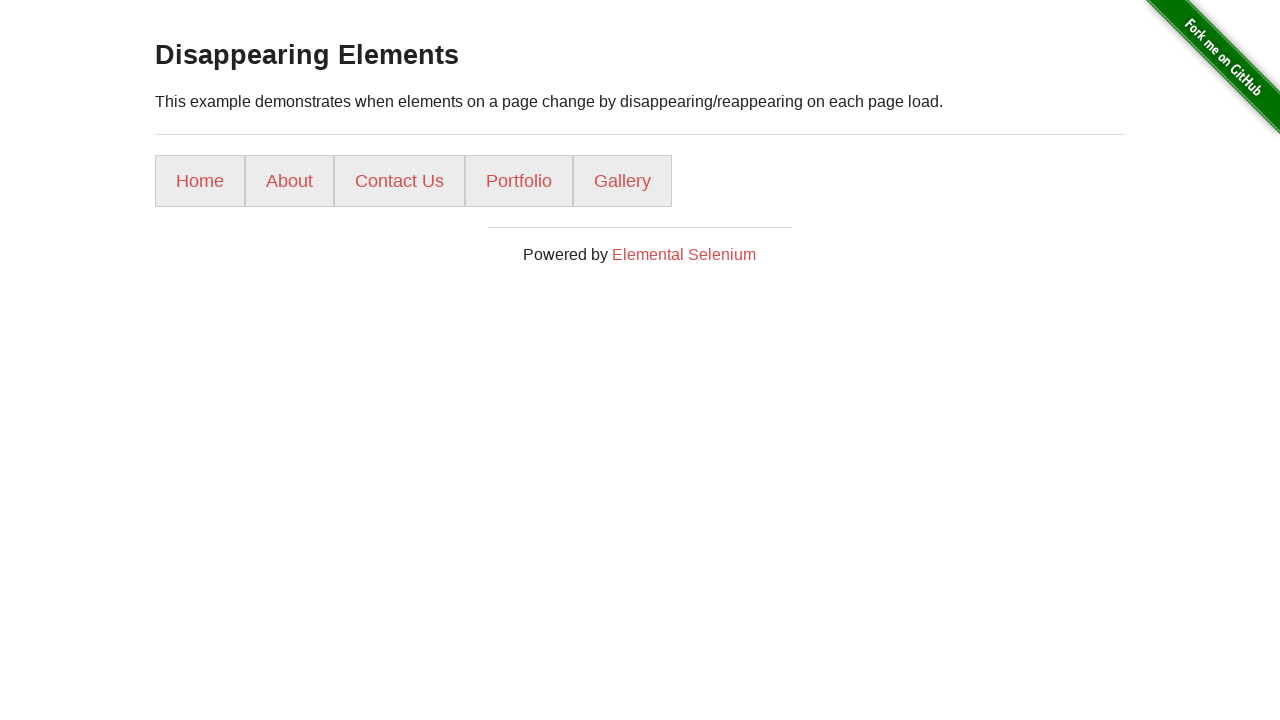

Navigated to Disappearing Elements page
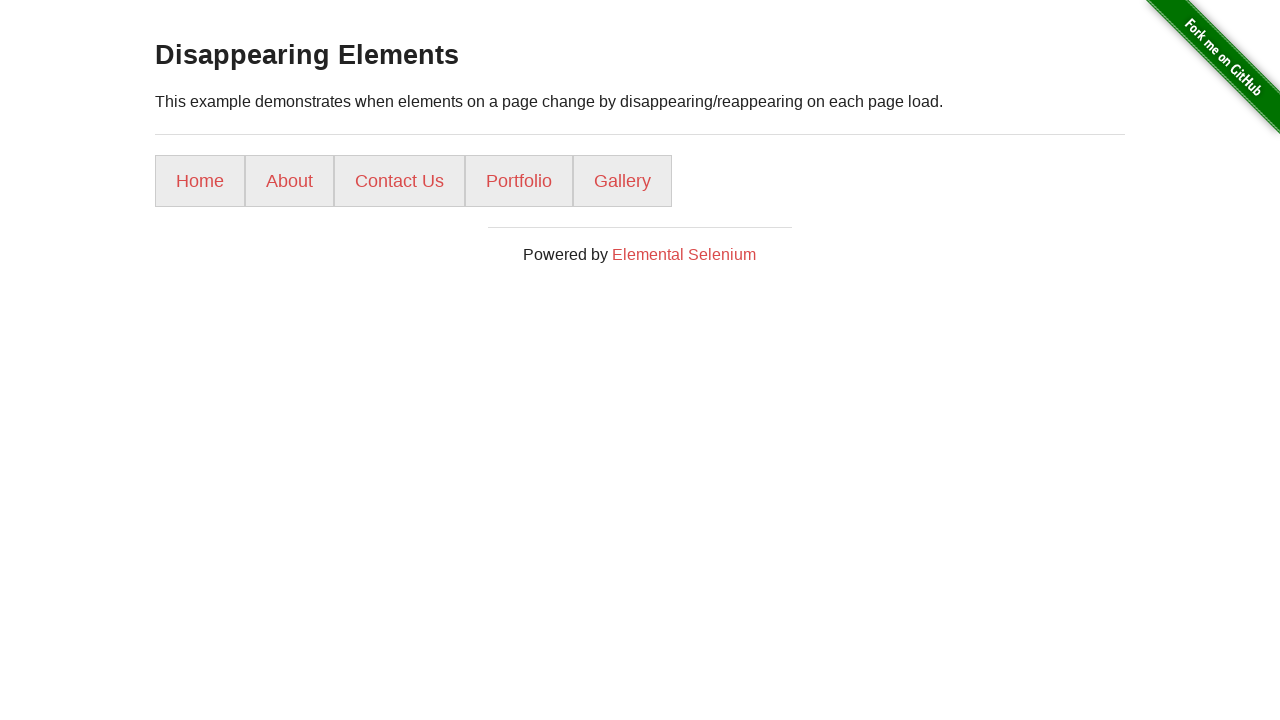

Located all menu elements on the page
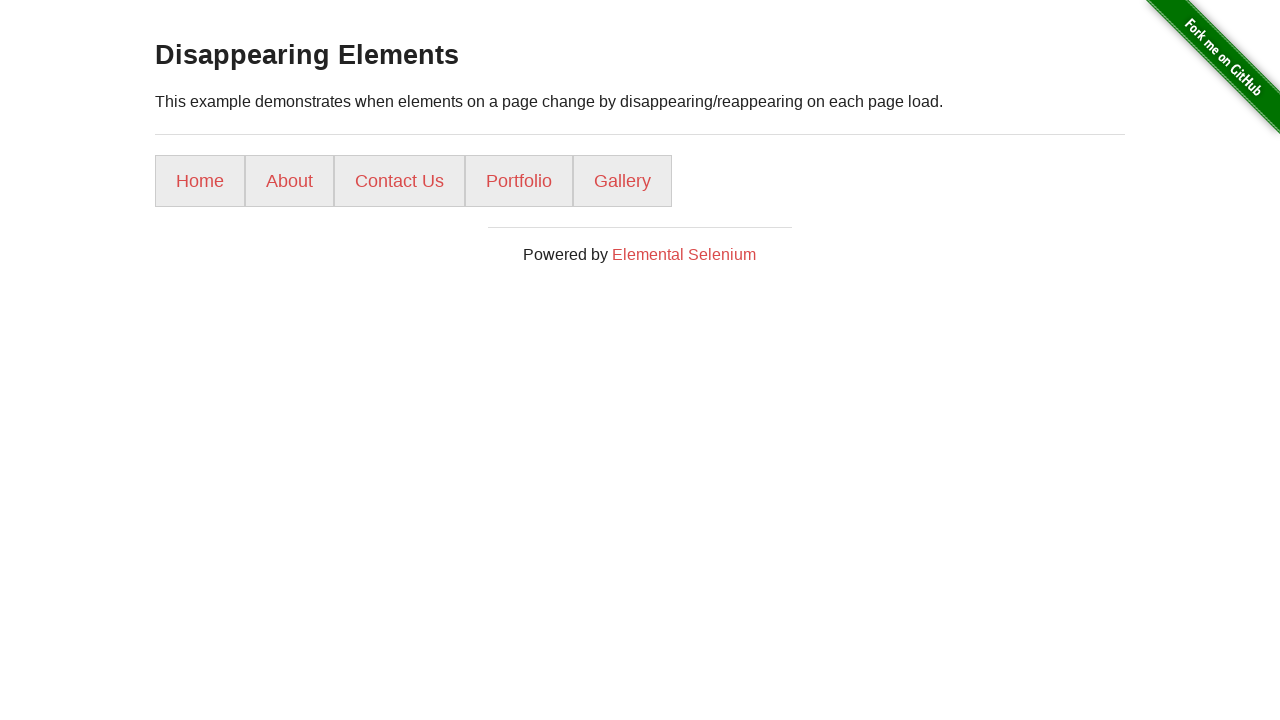

Verified that 5 menu elements are present
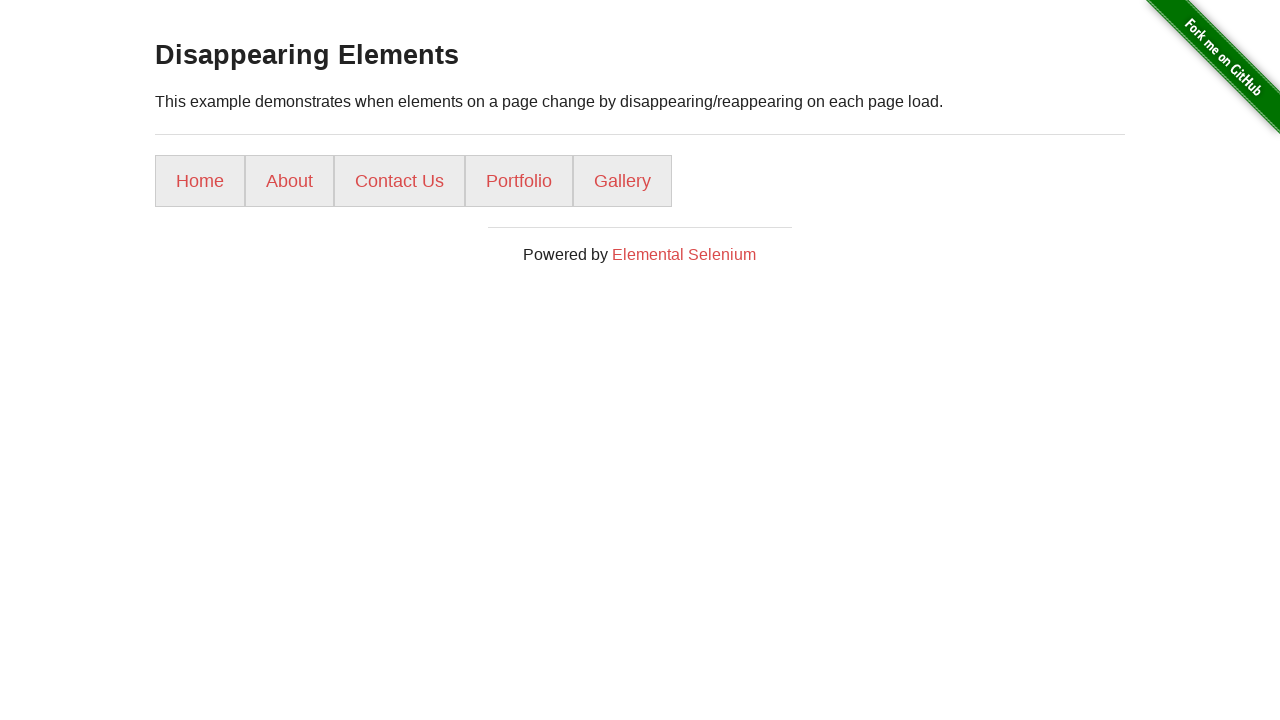

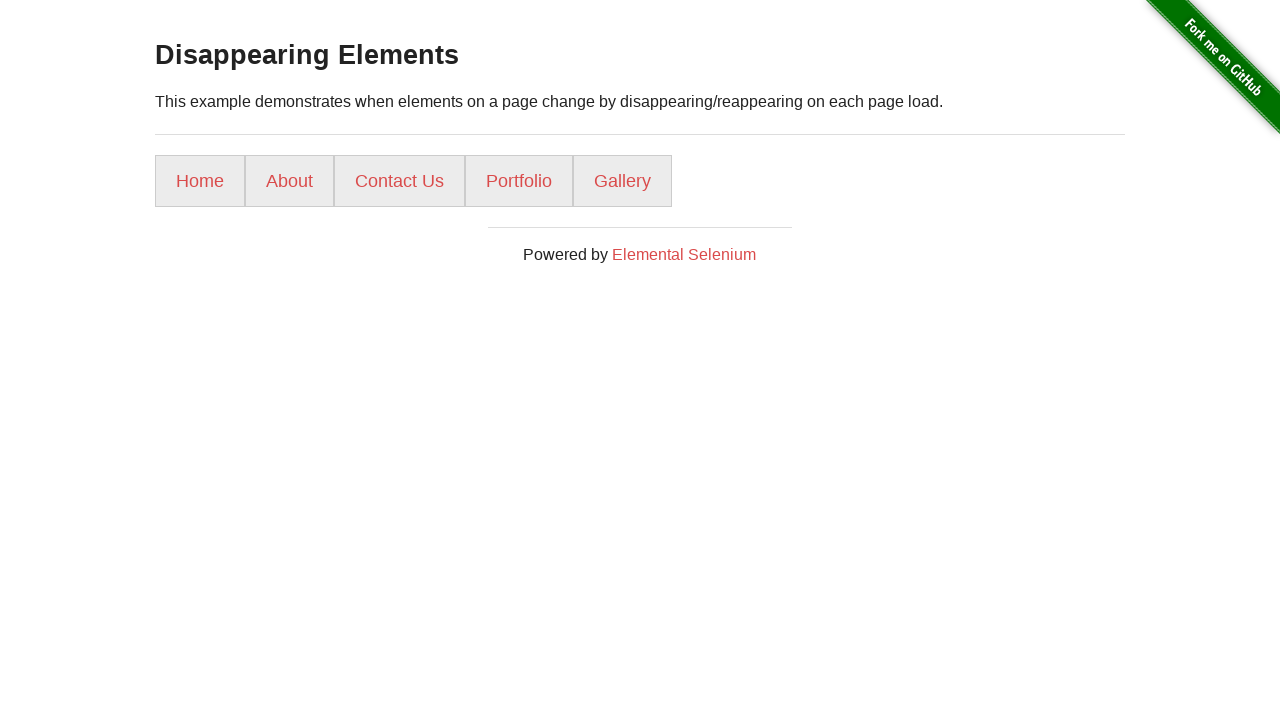